Navigates to Intertop Ukraine website and verifies the page title does not contain a misspelled variant "IINTERTOP"

Starting URL: https://intertop.ua/

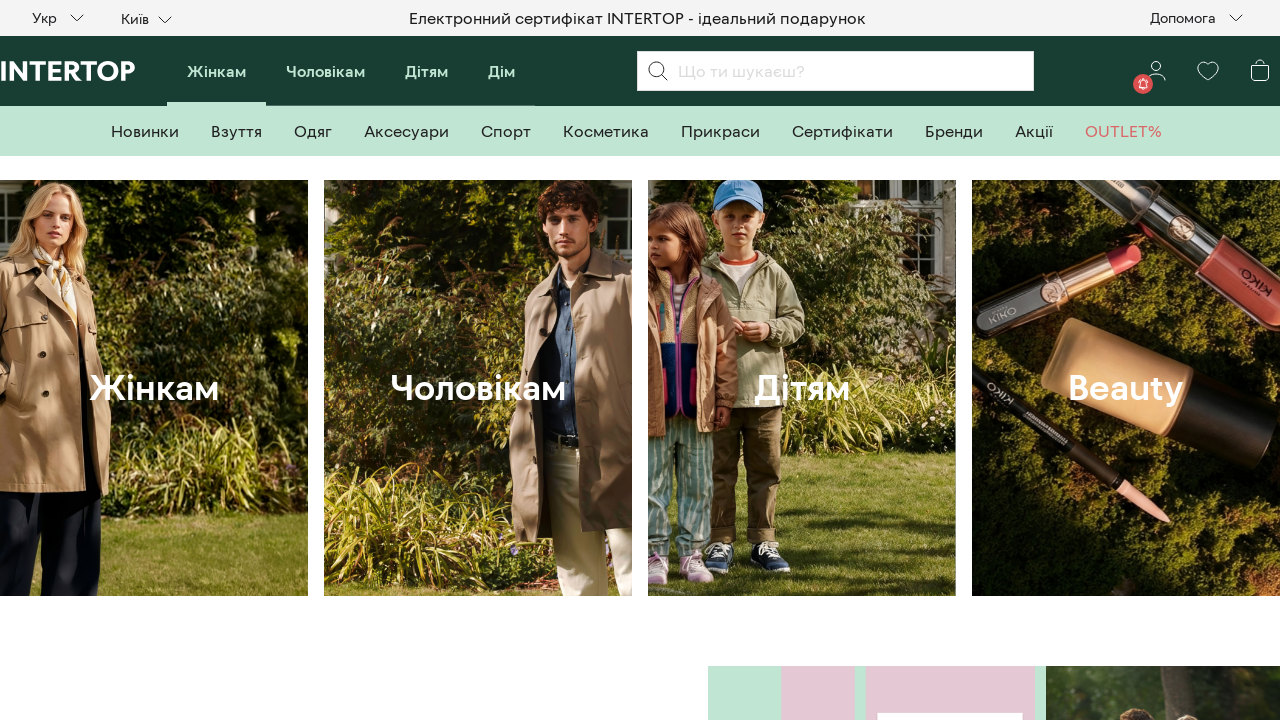

Navigated to Intertop Ukraine website at https://intertop.ua/
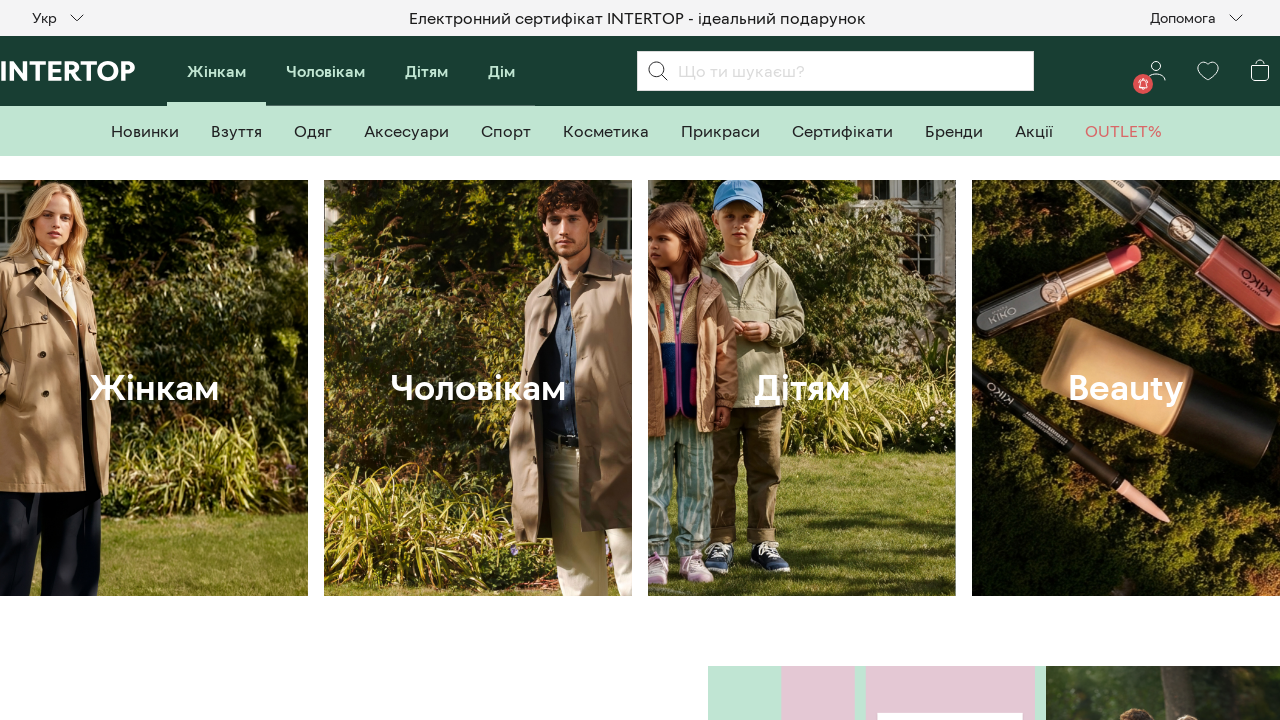

Page DOM content fully loaded
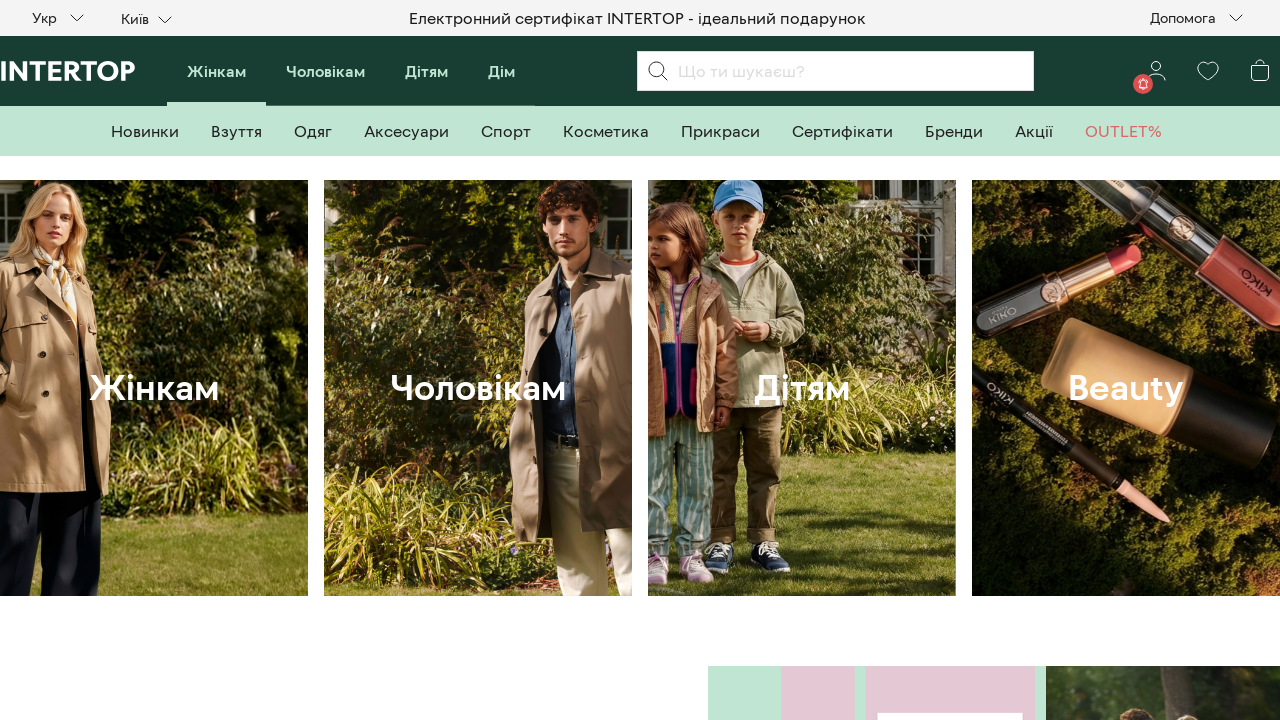

Verified page title does not contain misspelled variant 'IINTERTOP'
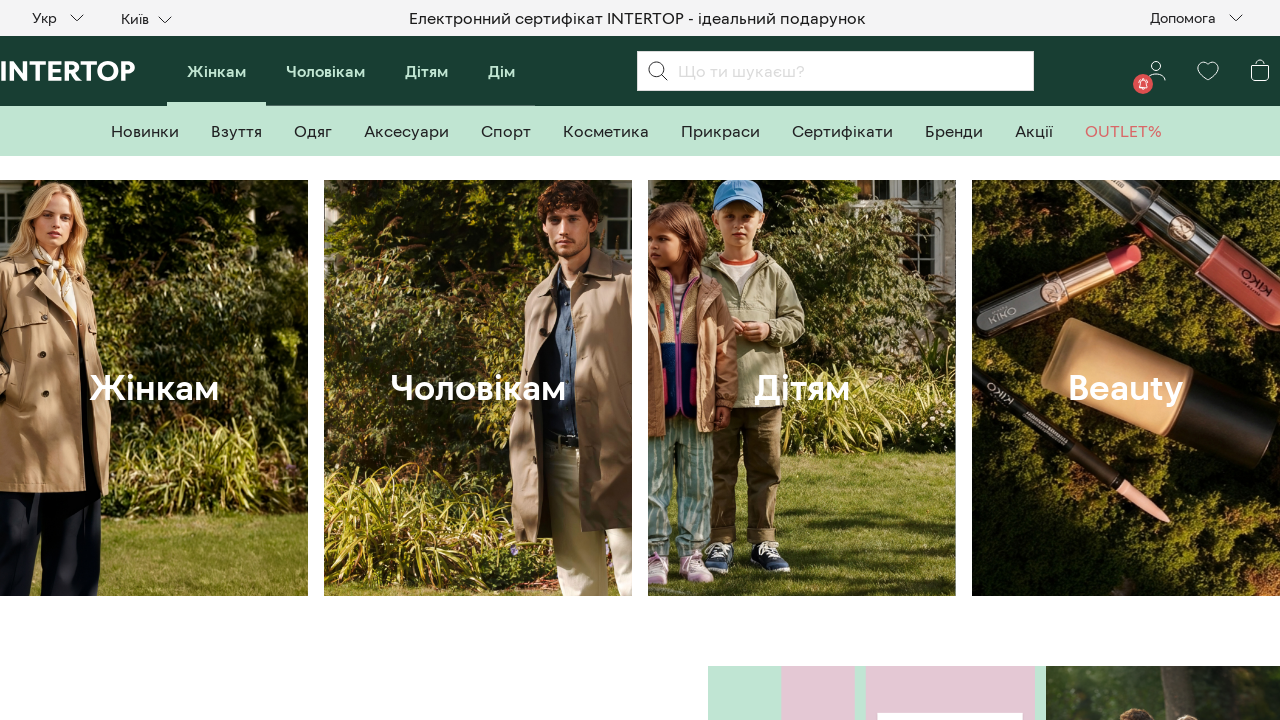

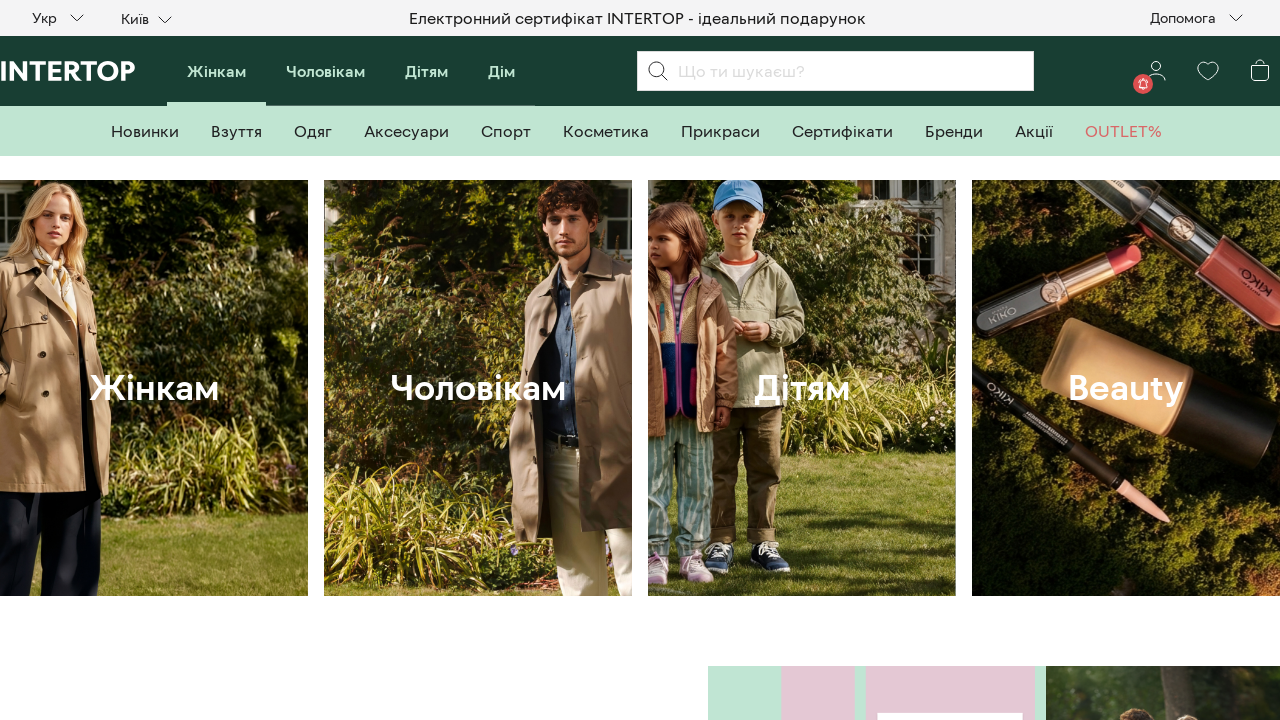